Tests filling the first name field on a practice automation form by entering a name value

Starting URL: https://demoqa.com/automation-practice-form

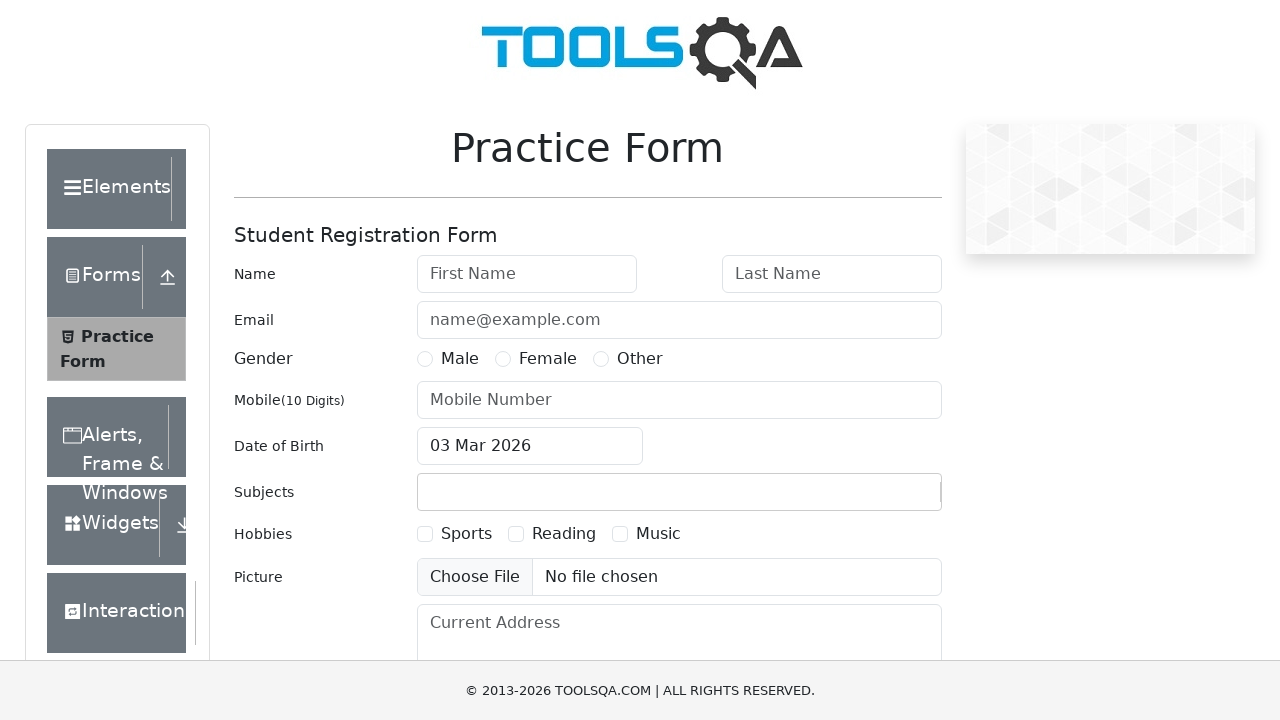

Waited for first name field to be present on the practice automation form
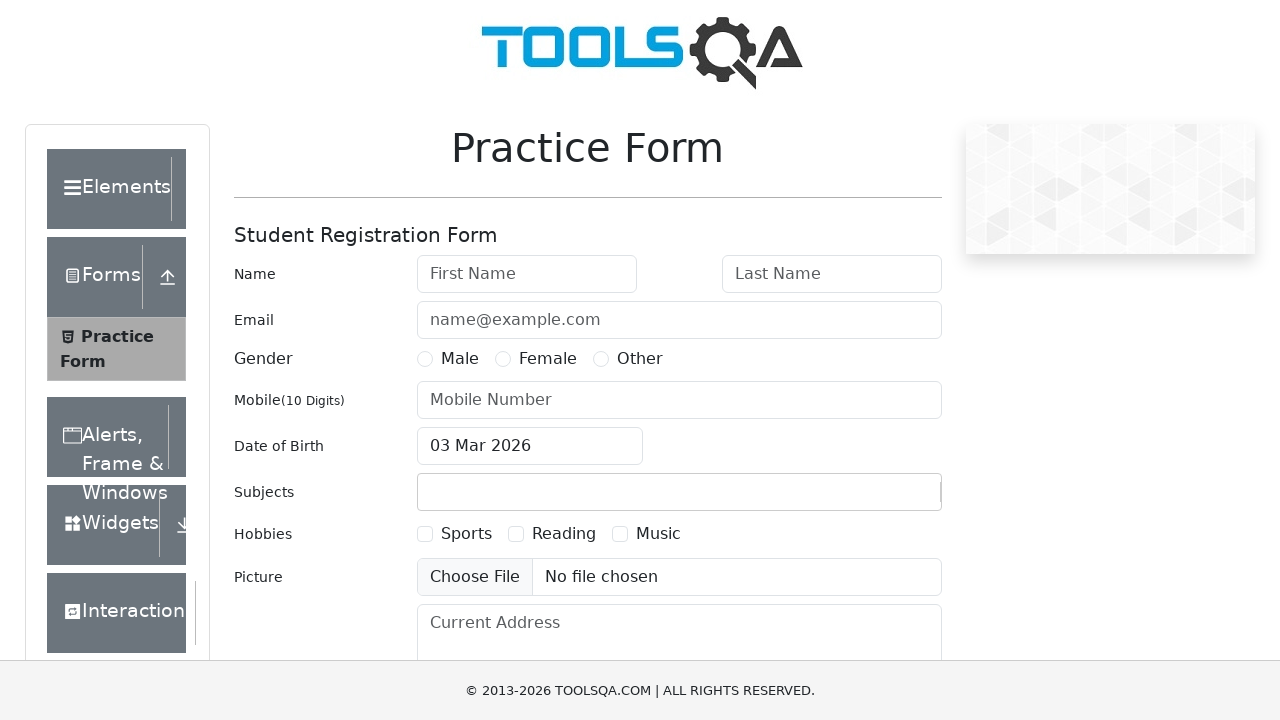

Filled first name field with 'John' on #firstName
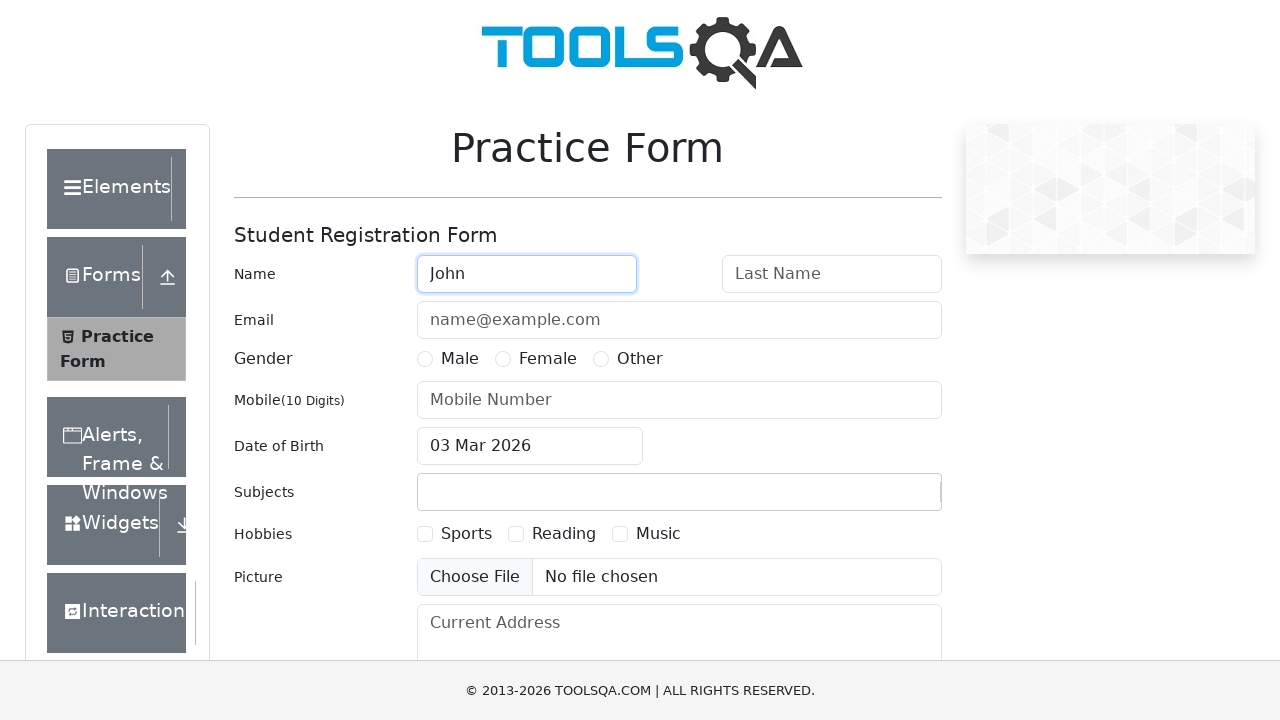

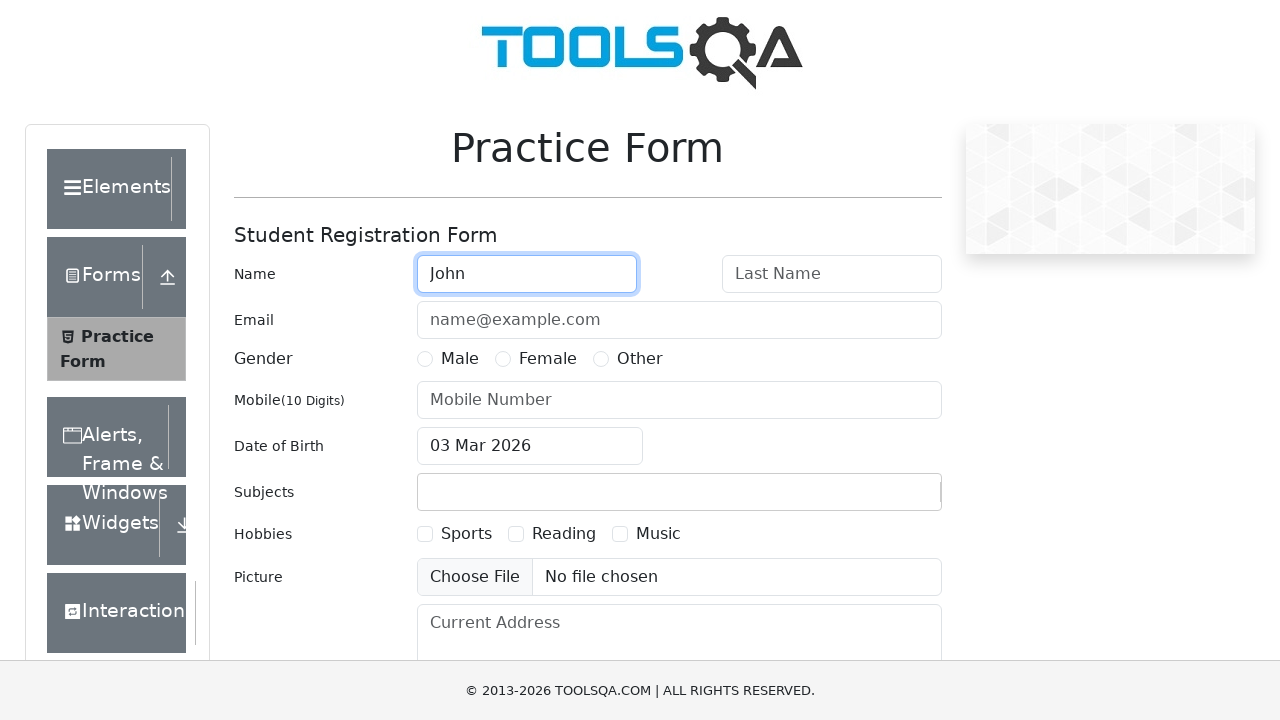